Tests the text box form on DemoQA by filling in full name, email, current address, and permanent address fields, then submitting the form and verifying the entered values.

Starting URL: https://demoqa.com/text-box

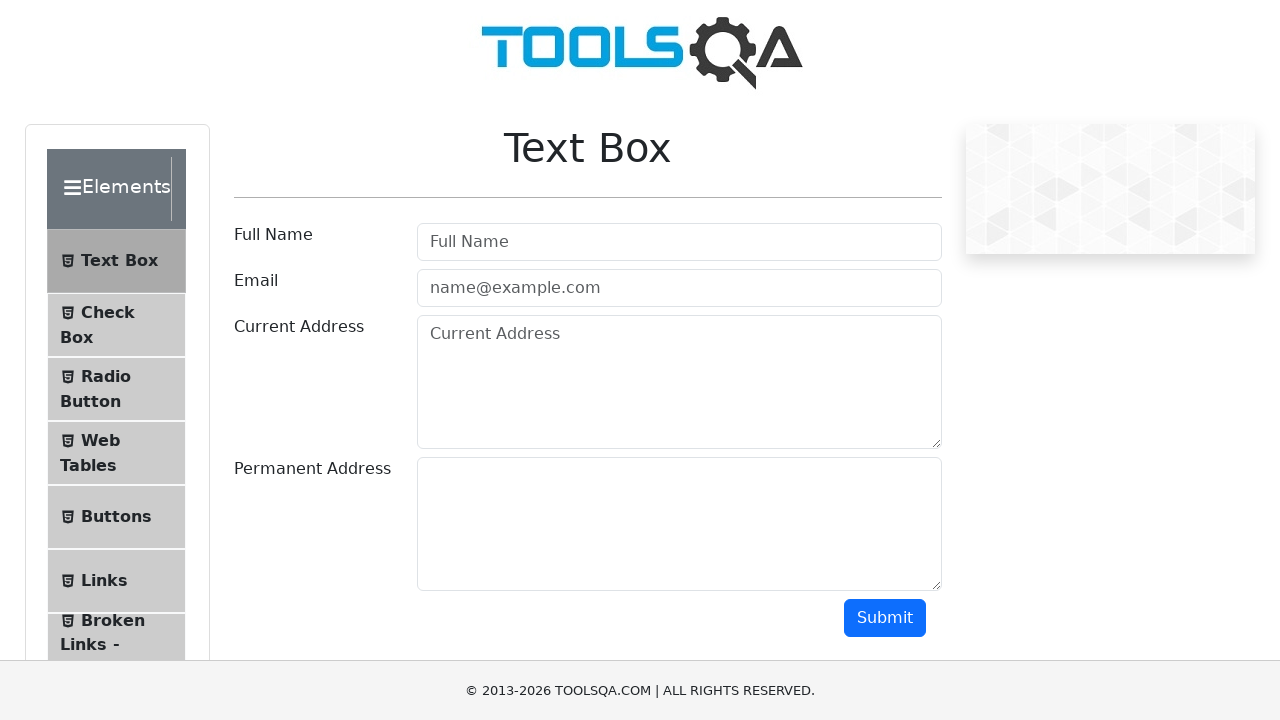

Filled full name field with 'Automation' on [id='userName']
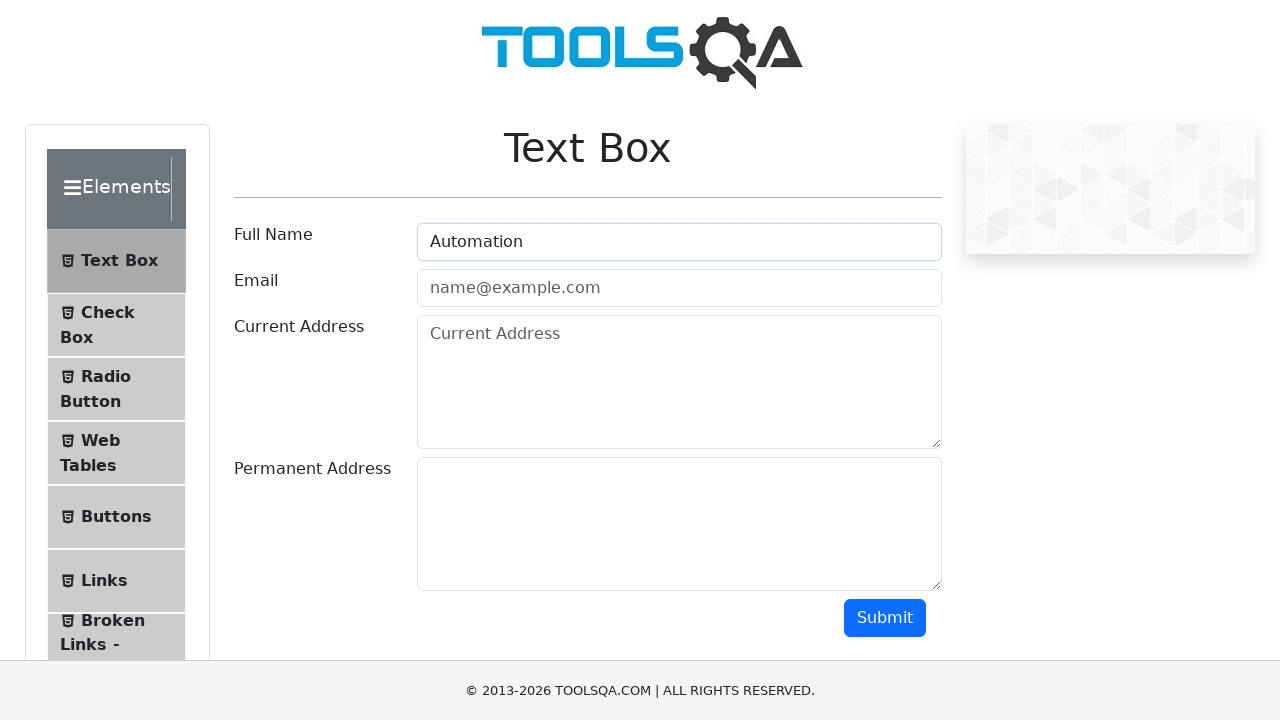

Filled email field with 'Testing@gmail.com' on [id='userEmail']
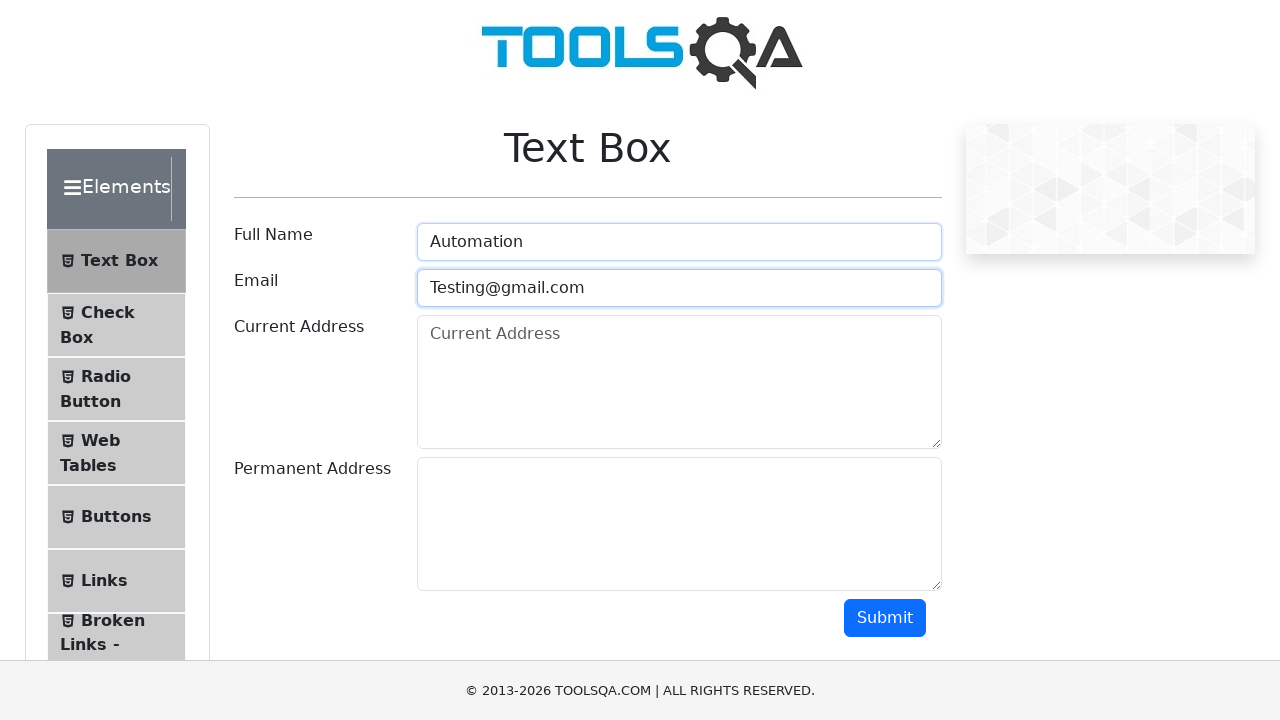

Filled current address field with 'Testing Current Address' on [id='currentAddress']
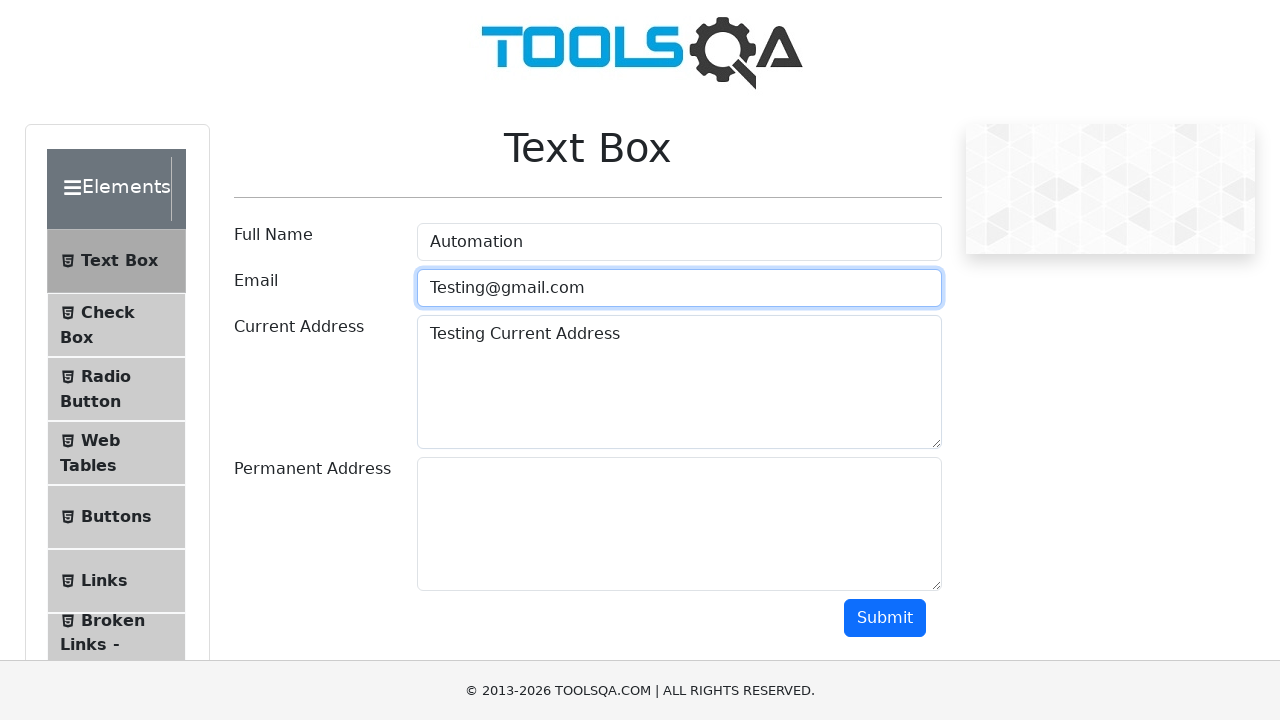

Filled permanent address field with 'Testing Permanent Address' on [id='permanentAddress']
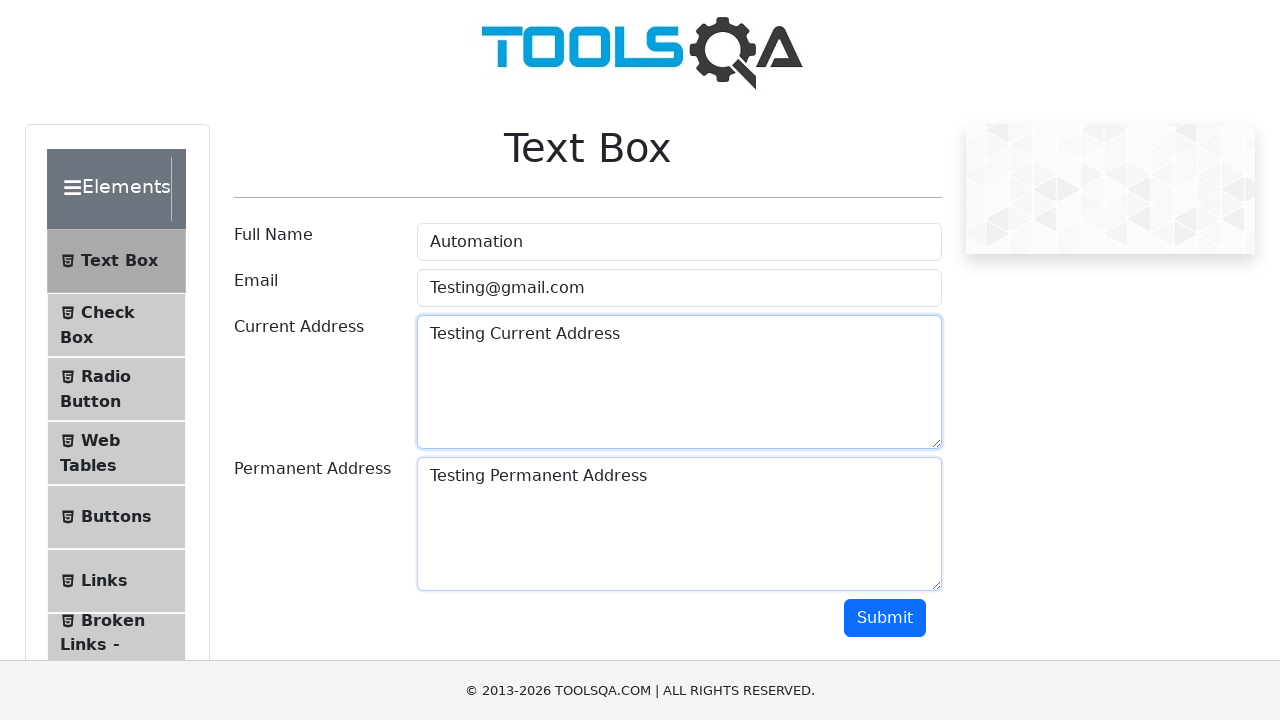

Clicked submit button to submit the form at (885, 618) on [id='submit']
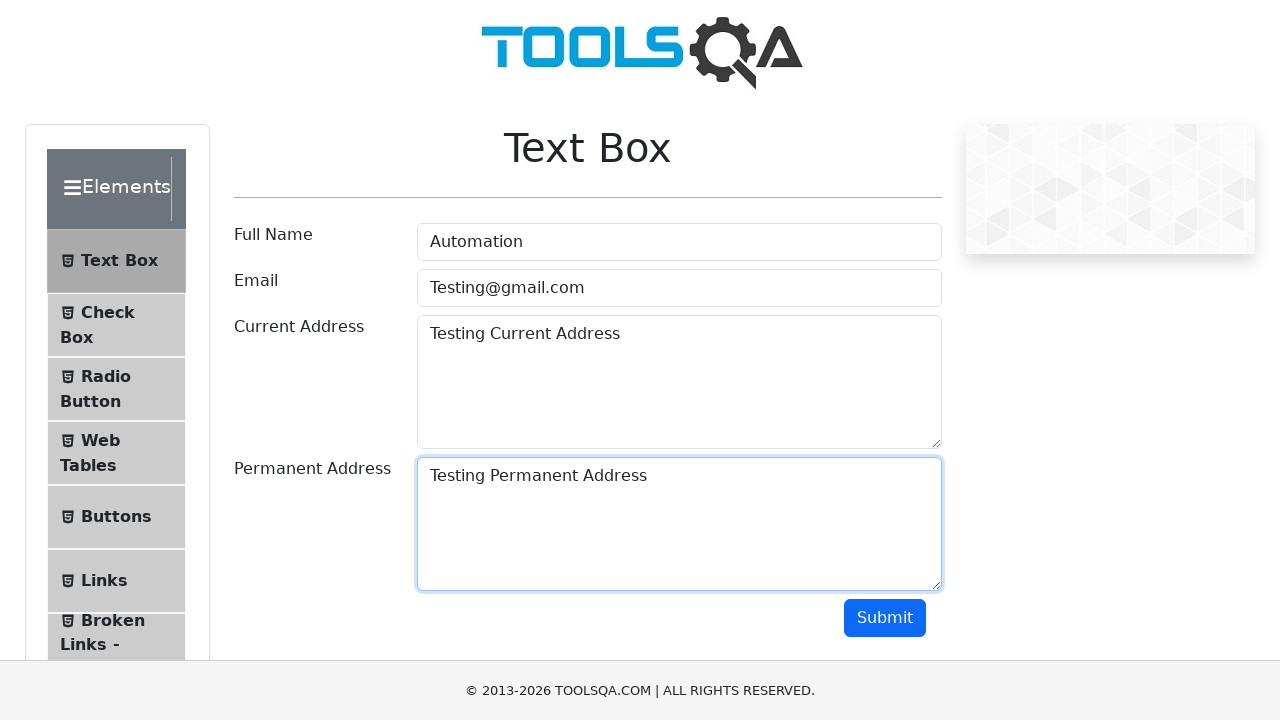

Form submission output appeared and verified
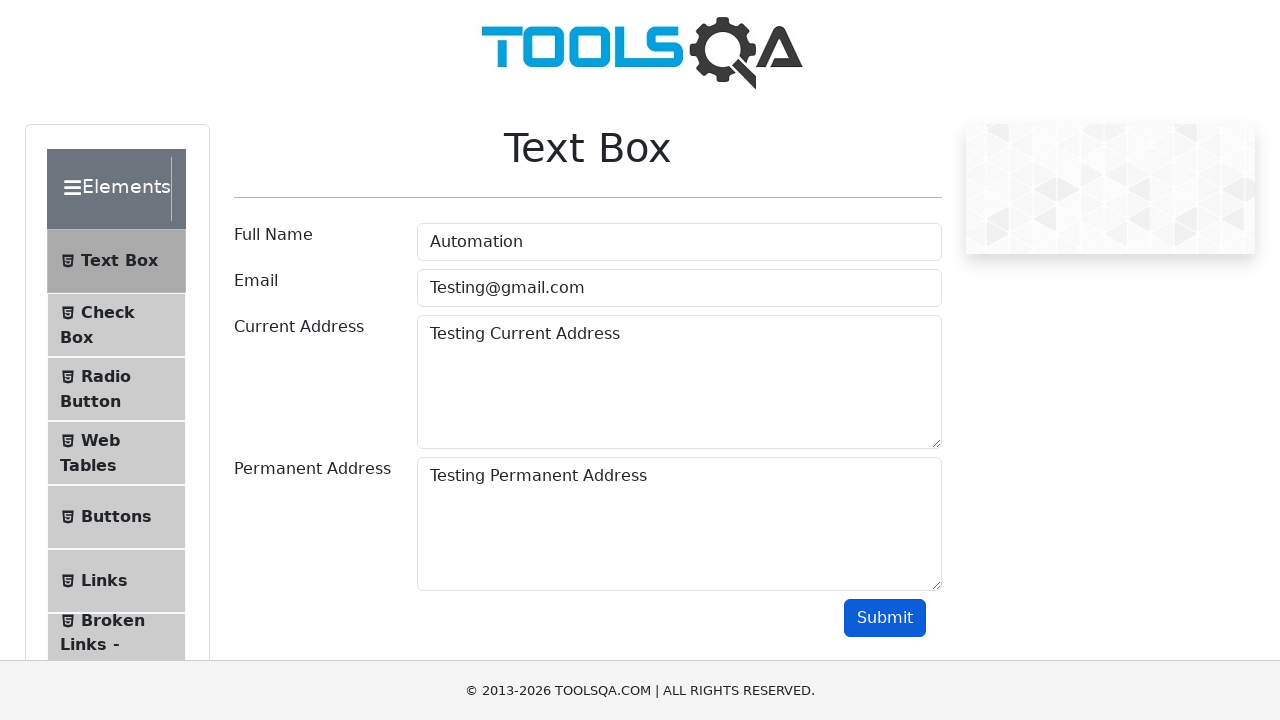

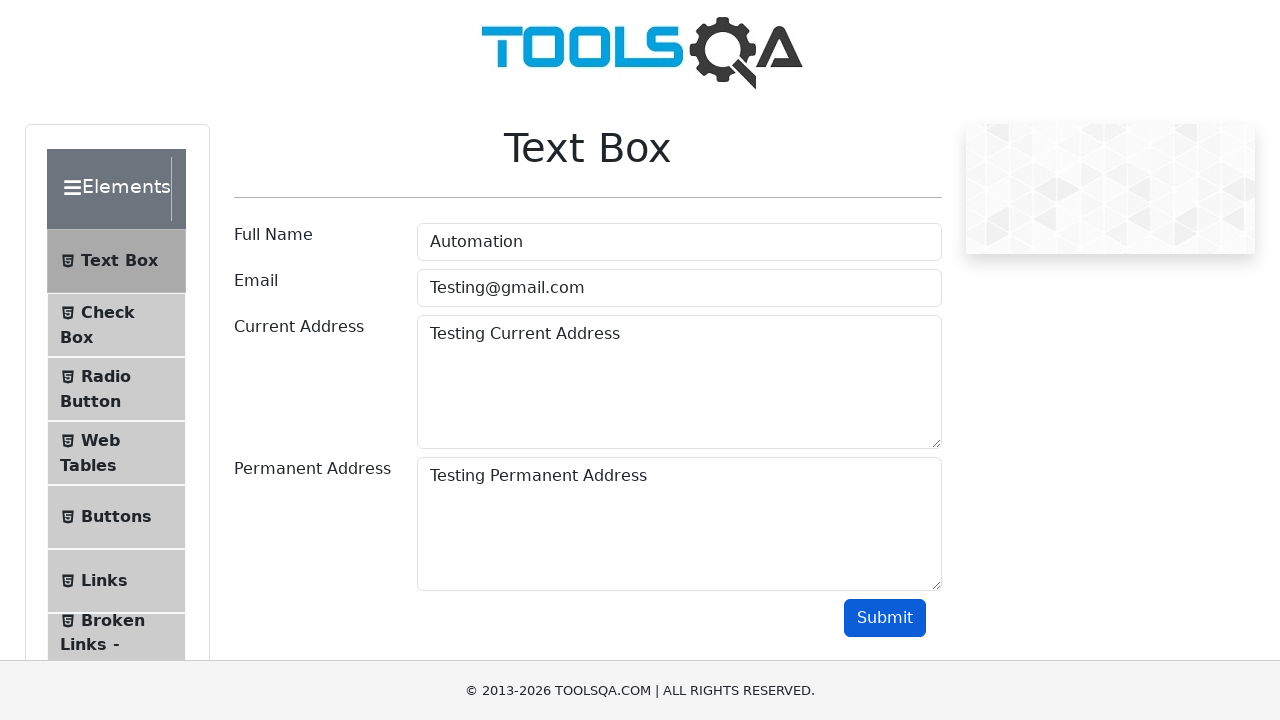